Tests JavaScript alert popup handling by clicking a button that triggers an alert, accepting the alert, and verifying the result message

Starting URL: https://the-internet.herokuapp.com/javascript_alerts

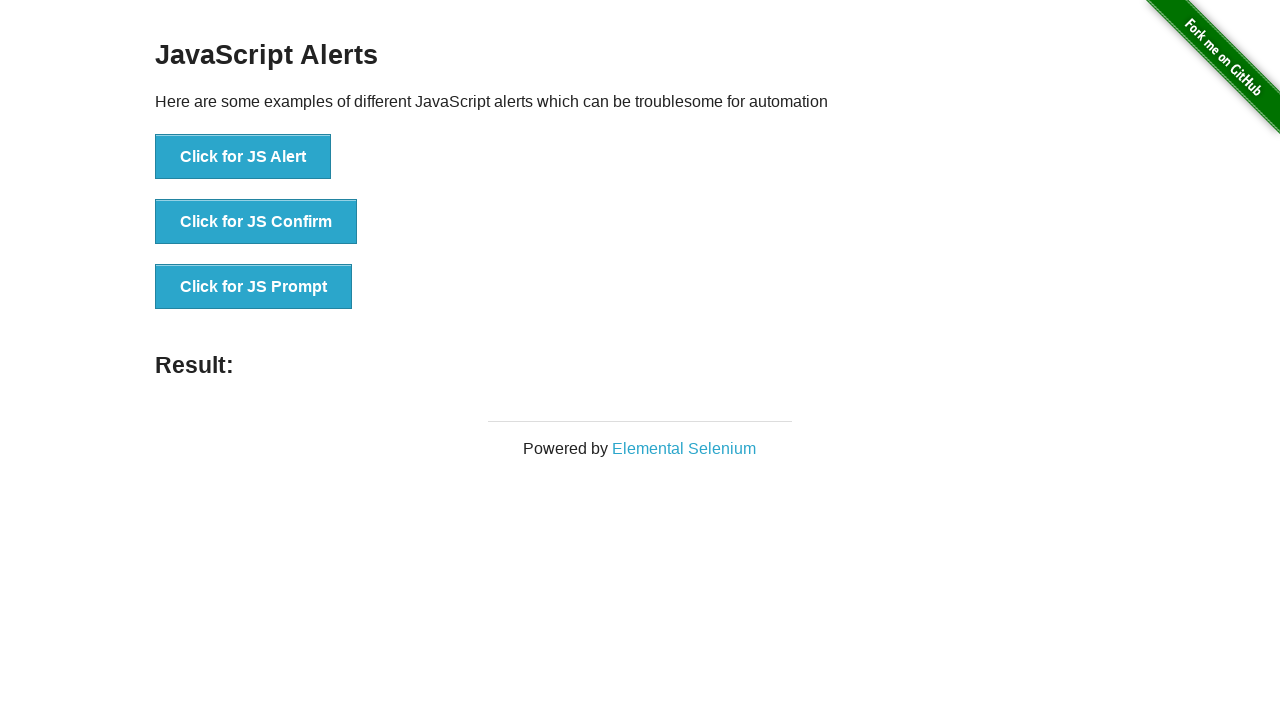

Clicked button to trigger JavaScript alert at (243, 157) on button:has-text('Click for JS Alert')
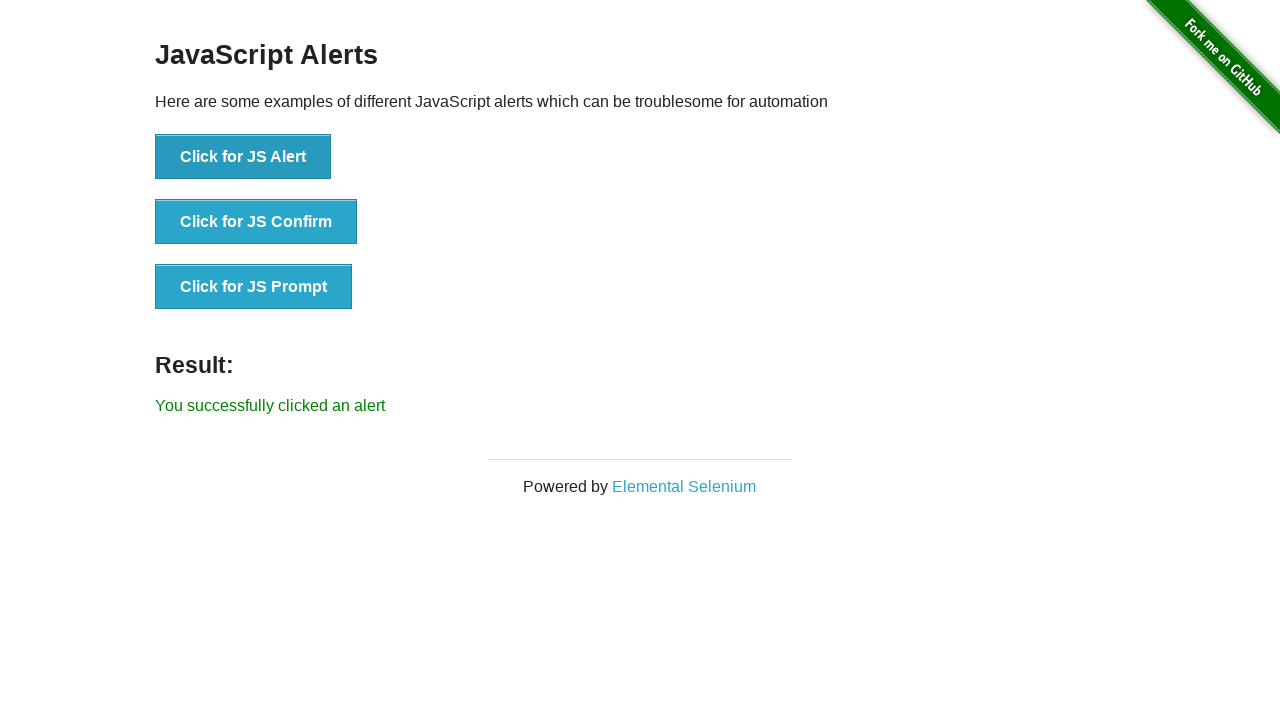

Set up dialog handler to accept alerts
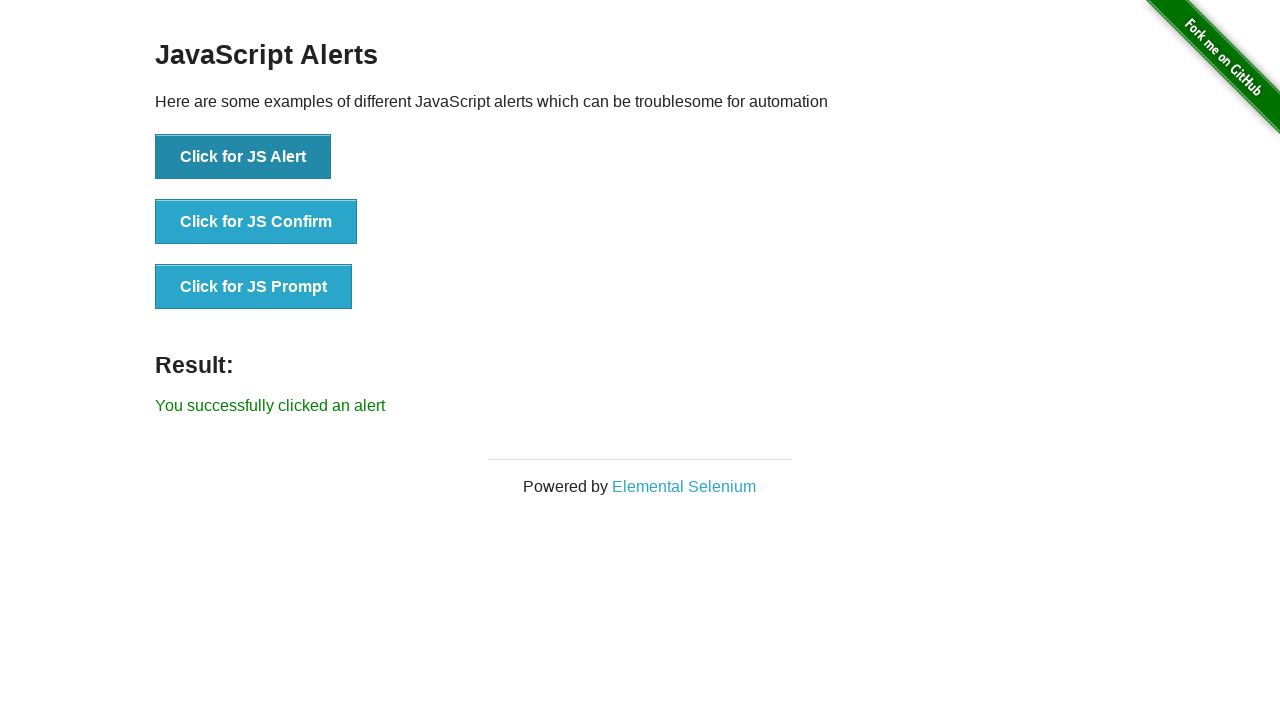

Verified result message appeared after accepting alert
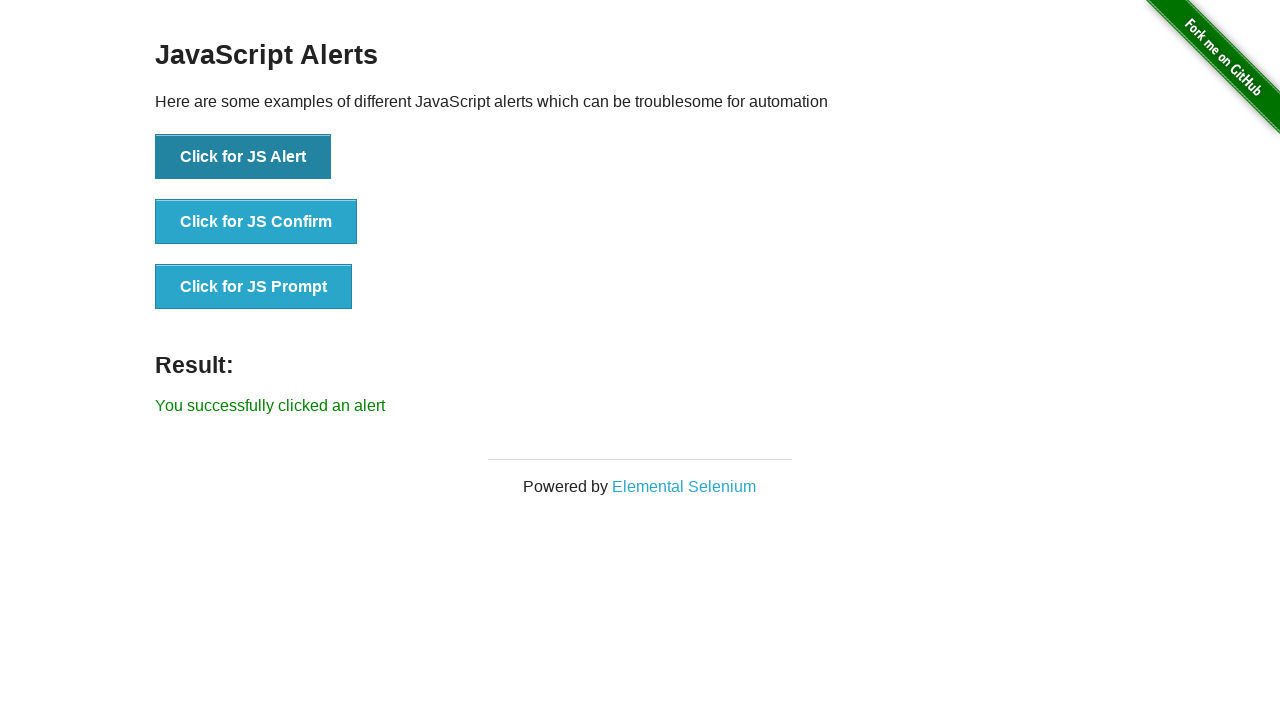

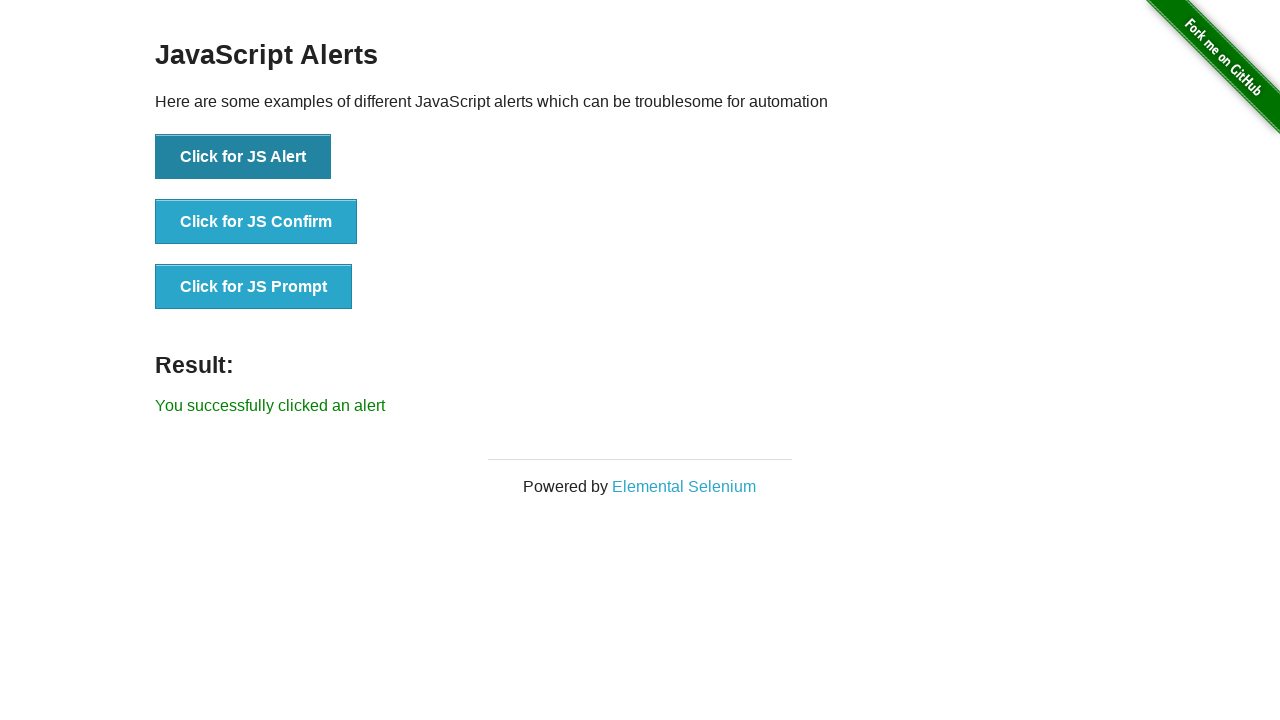